Tests that the About navbar link navigates to the correct page

Starting URL: https://sweetshop.netlify.app/

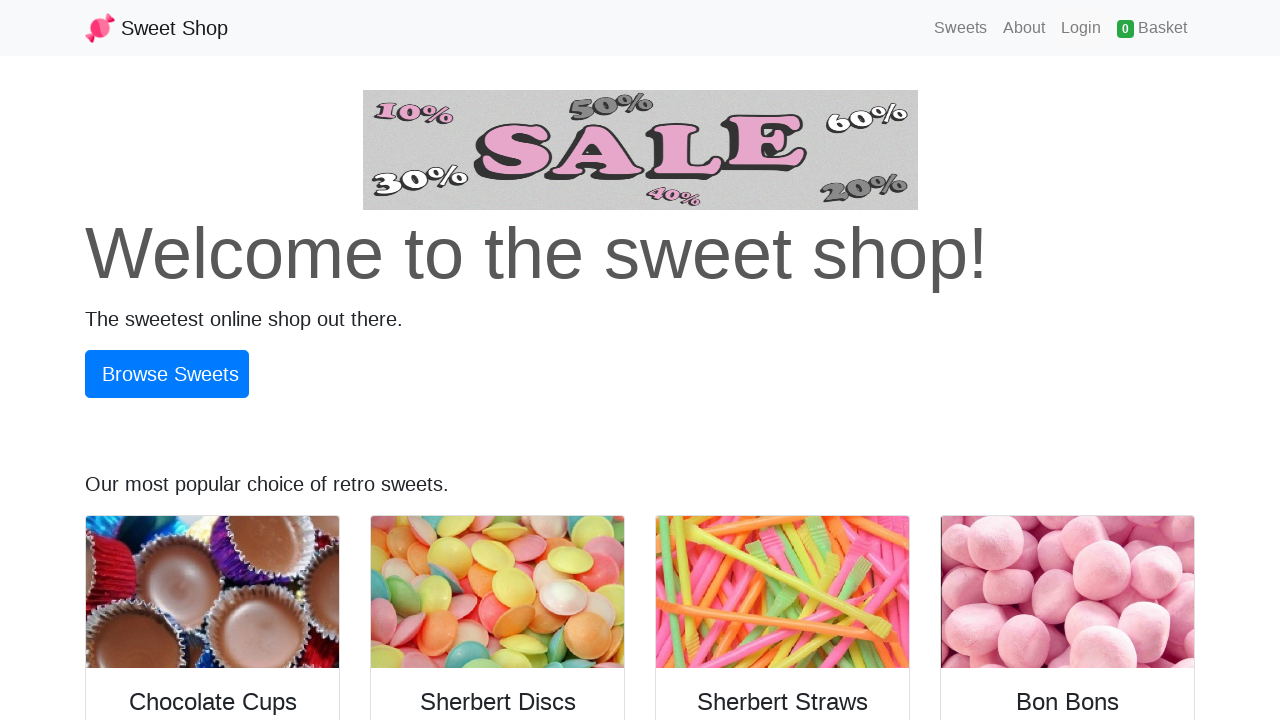

Clicked About link in navbar at (1024, 28) on nav >> text=About
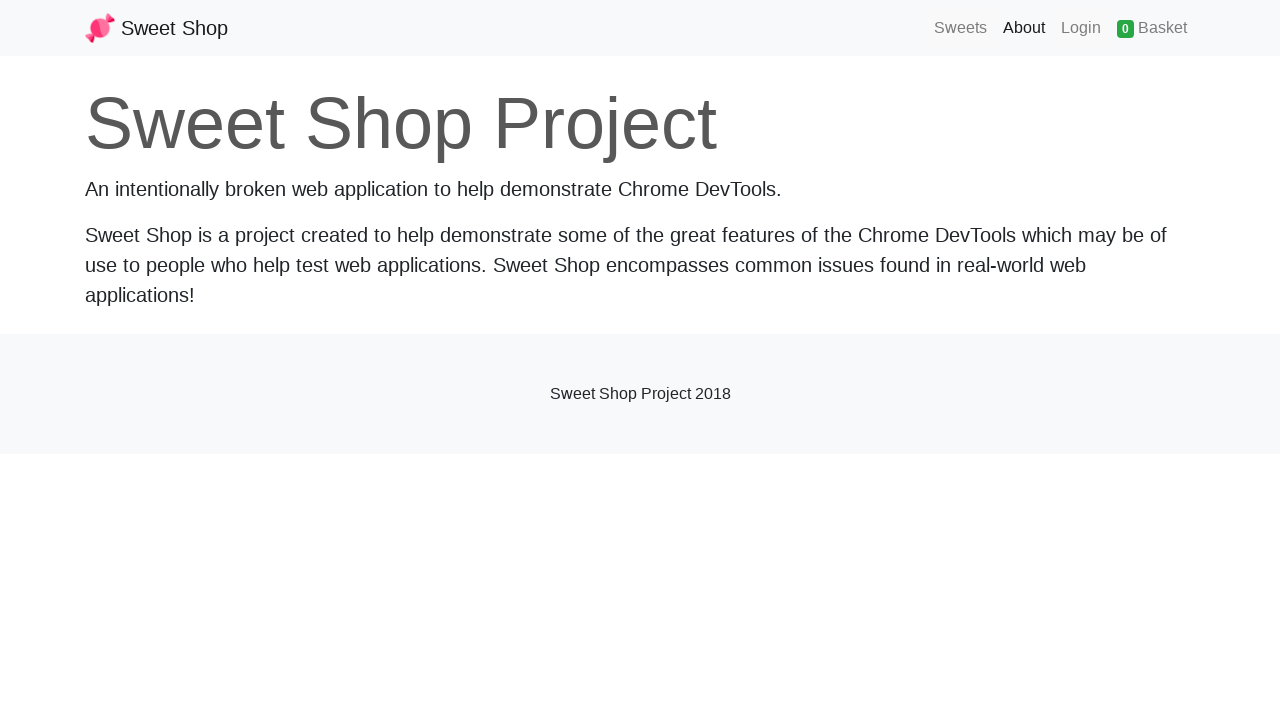

Verified navigation to About page
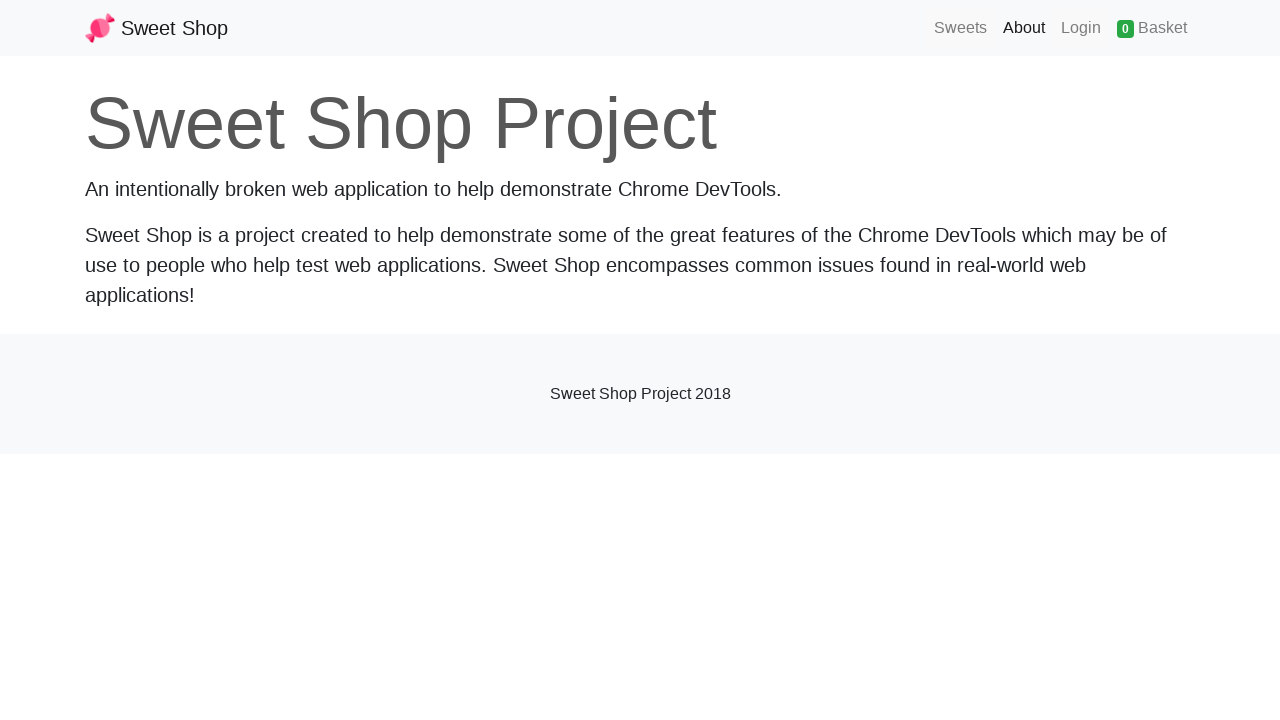

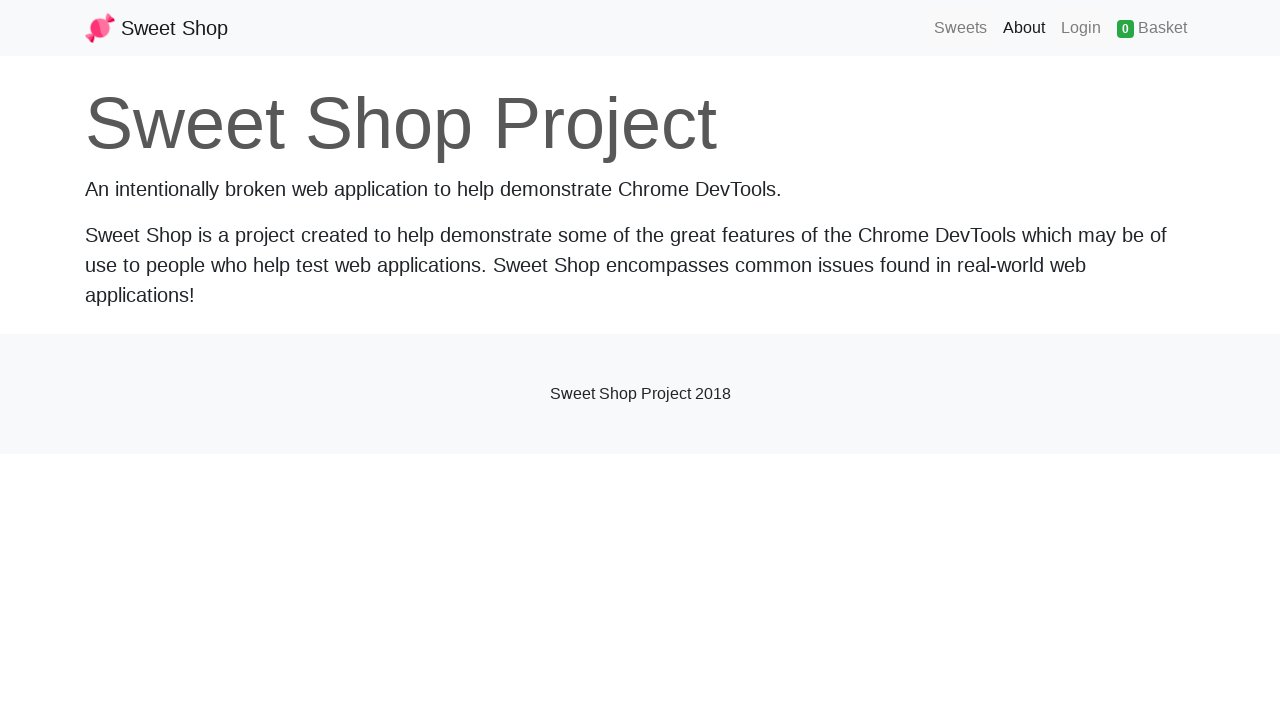